Tests dropdown selection functionality by navigating to the dropdown page, selecting "Option 2" from the dropdown menu, and verifying the selection was made correctly.

Starting URL: https://the-internet.herokuapp.com/

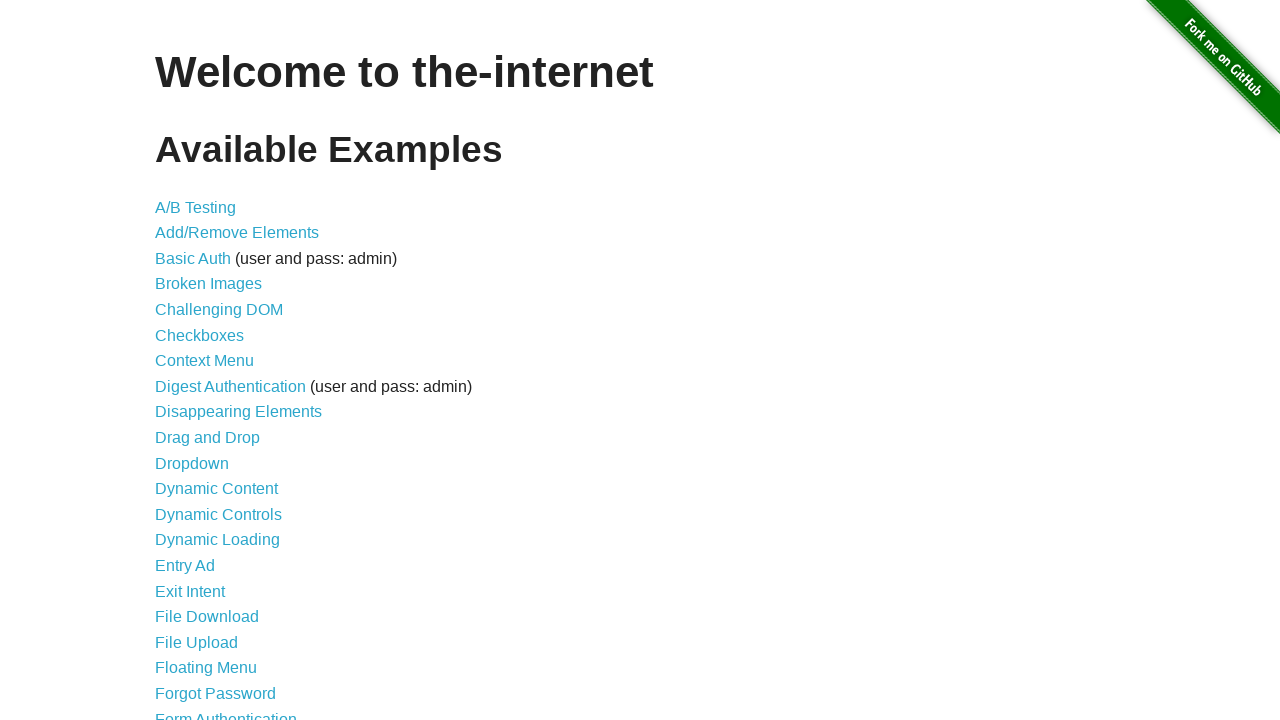

Clicked on the 'Dropdown' link at (192, 463) on text=Dropdown
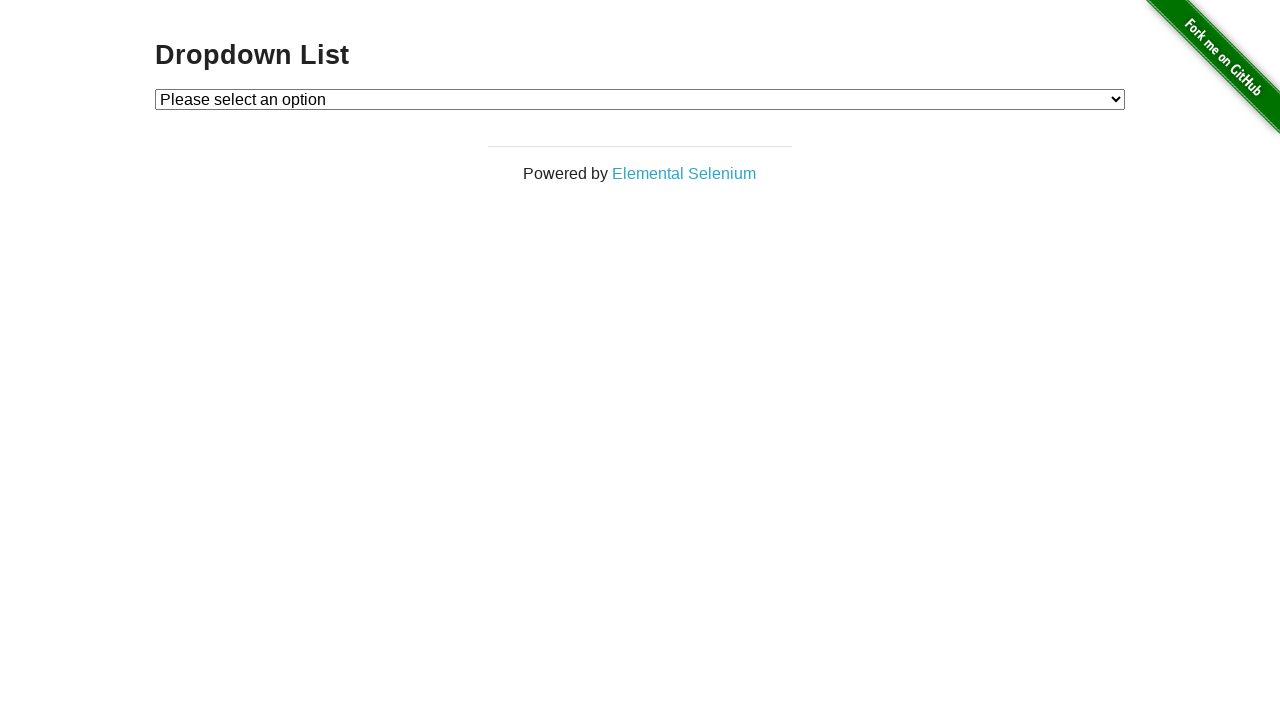

Dropdown element became visible
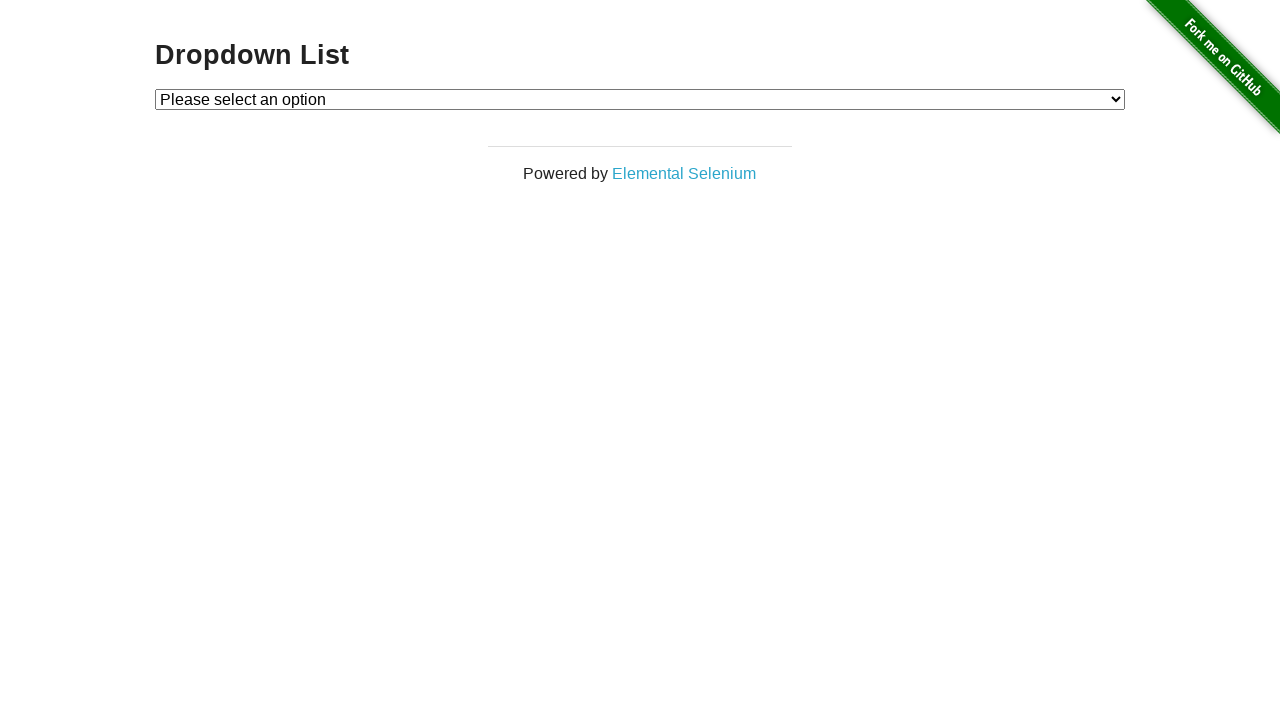

Selected 'Option 2' from the dropdown menu on select#dropdown
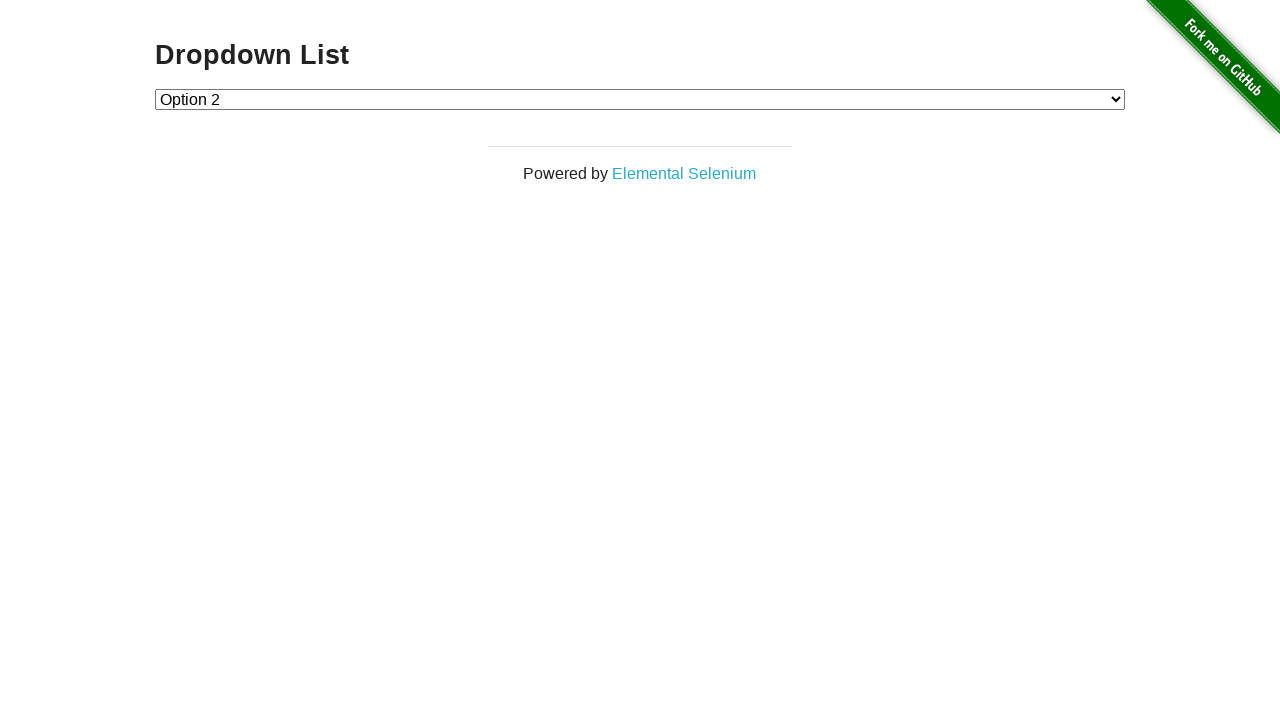

Retrieved selected dropdown value
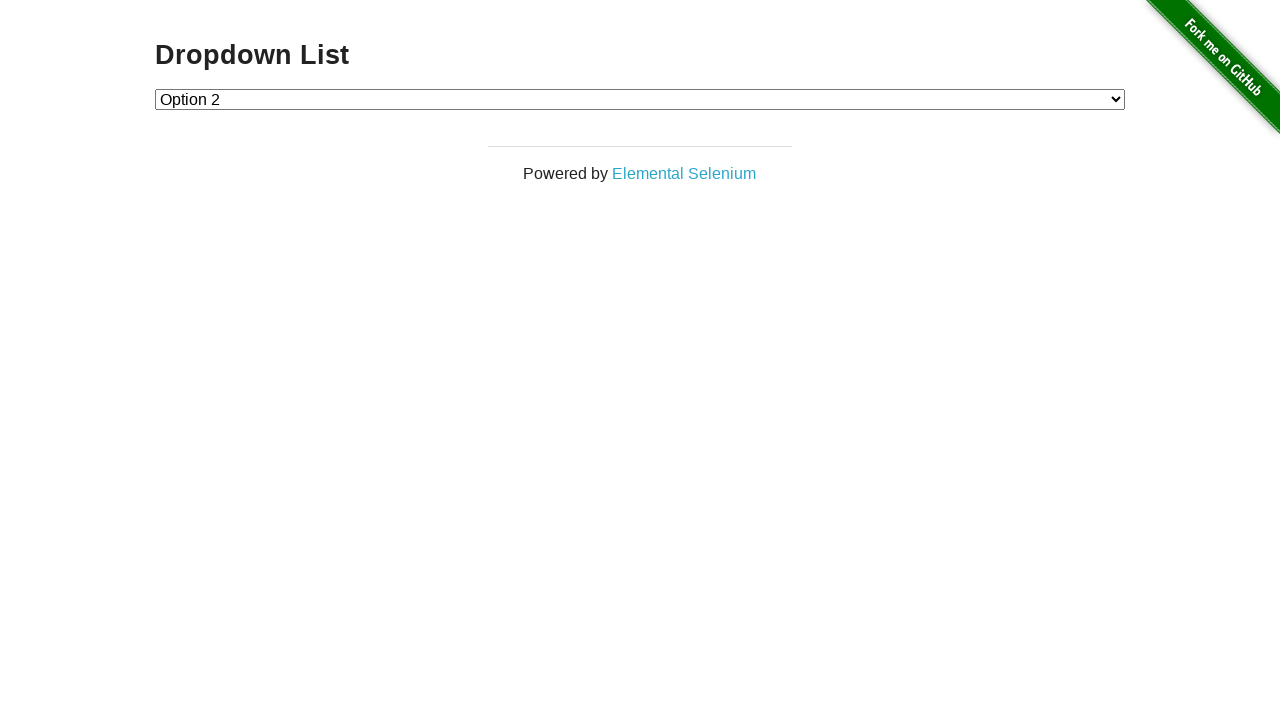

Verified that 'Option 2' was correctly selected (value='2')
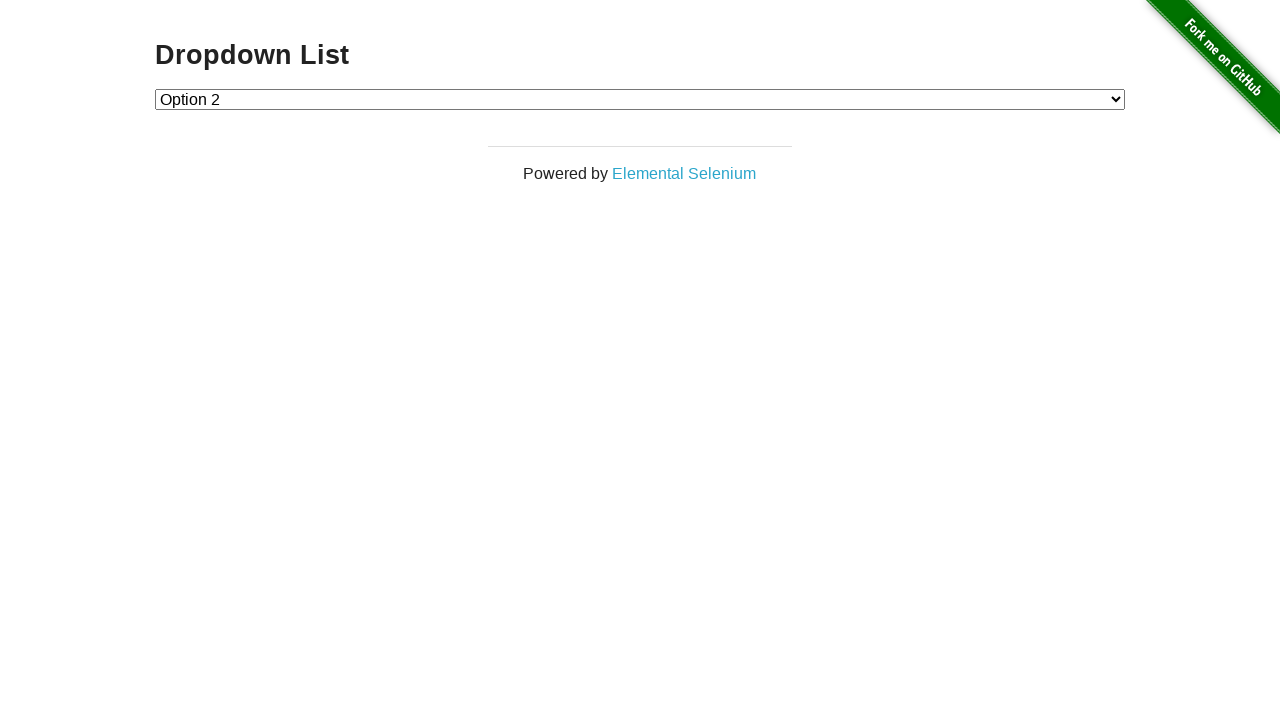

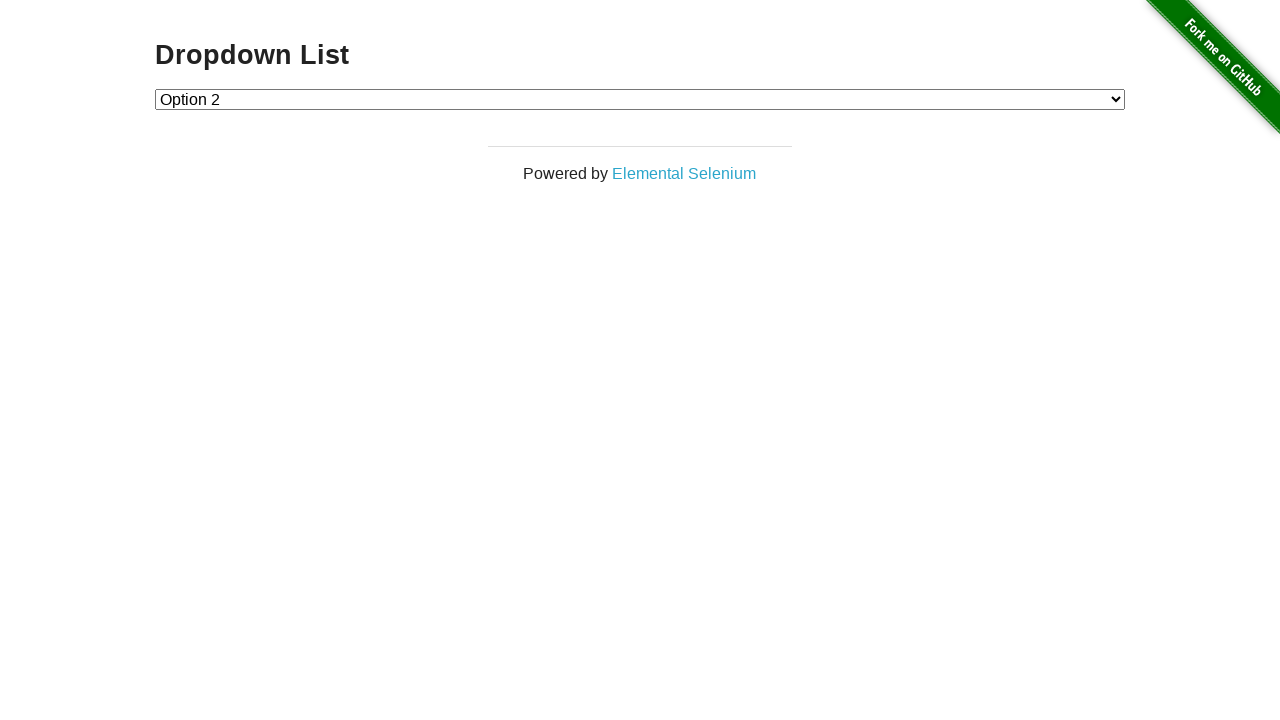